Tests explicit wait for attribute change, waiting until the paragraph element's style attribute contains a specific color value

Starting URL: https://kristinek.github.io/site/examples/sync

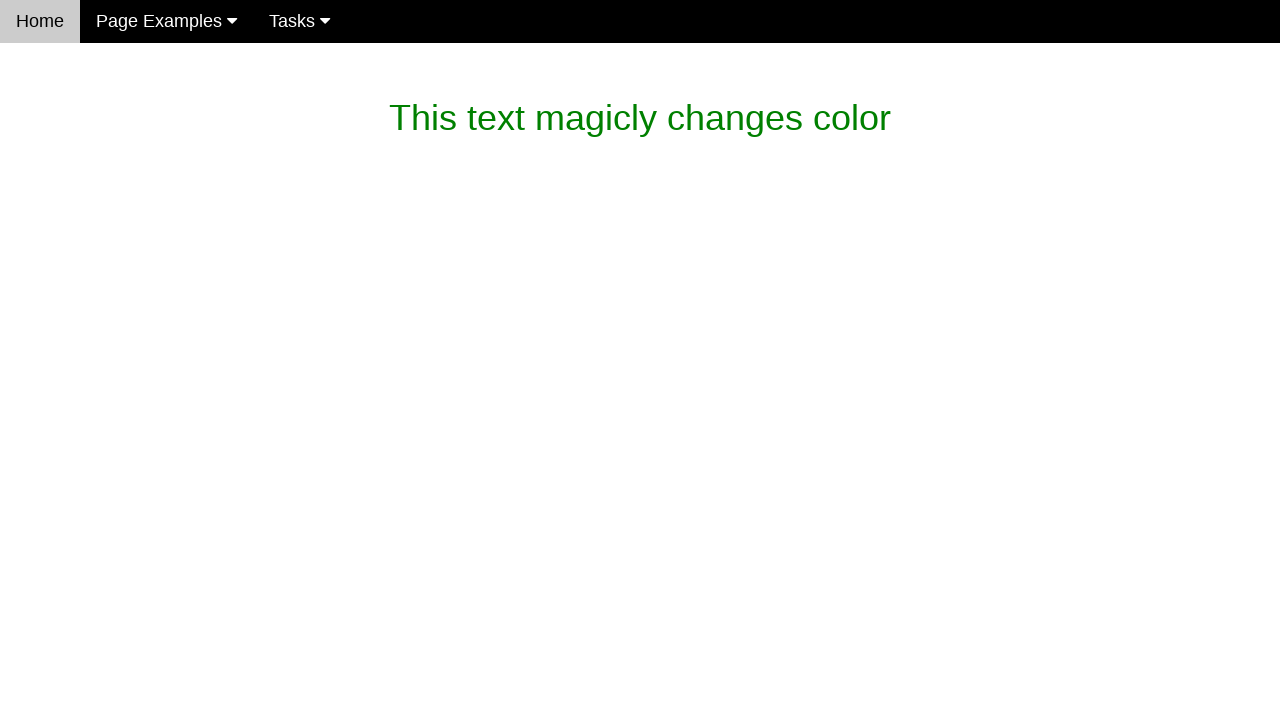

Waited for paragraph element to be visible
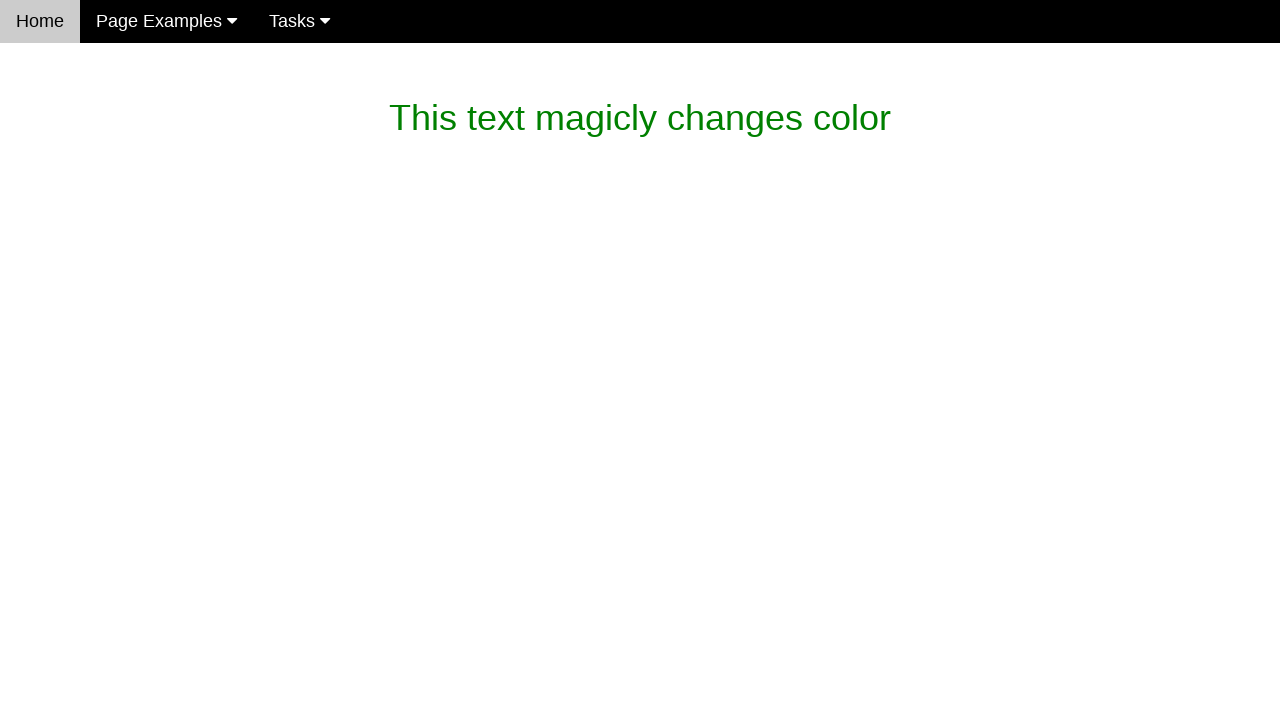

Waited for paragraph style attribute to contain color: rgb(119, 119, 119)
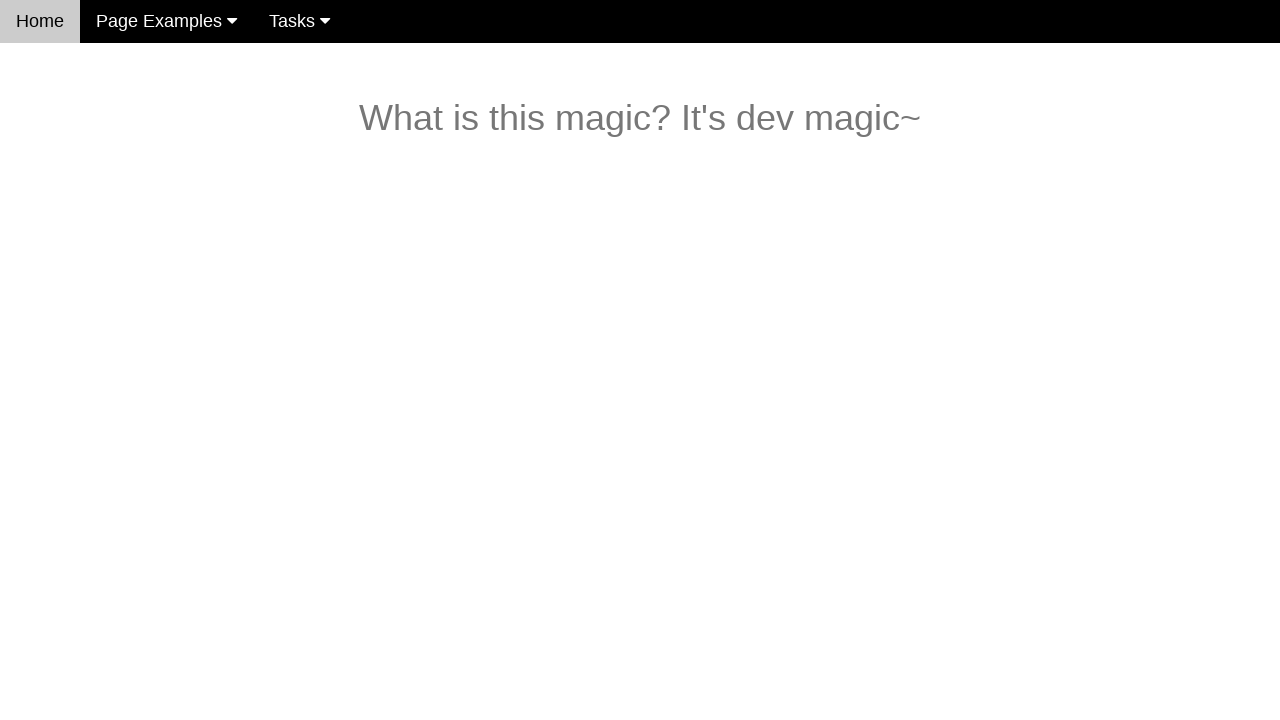

Verified magic_text element contains 'What is this magic? It's dev magic~'
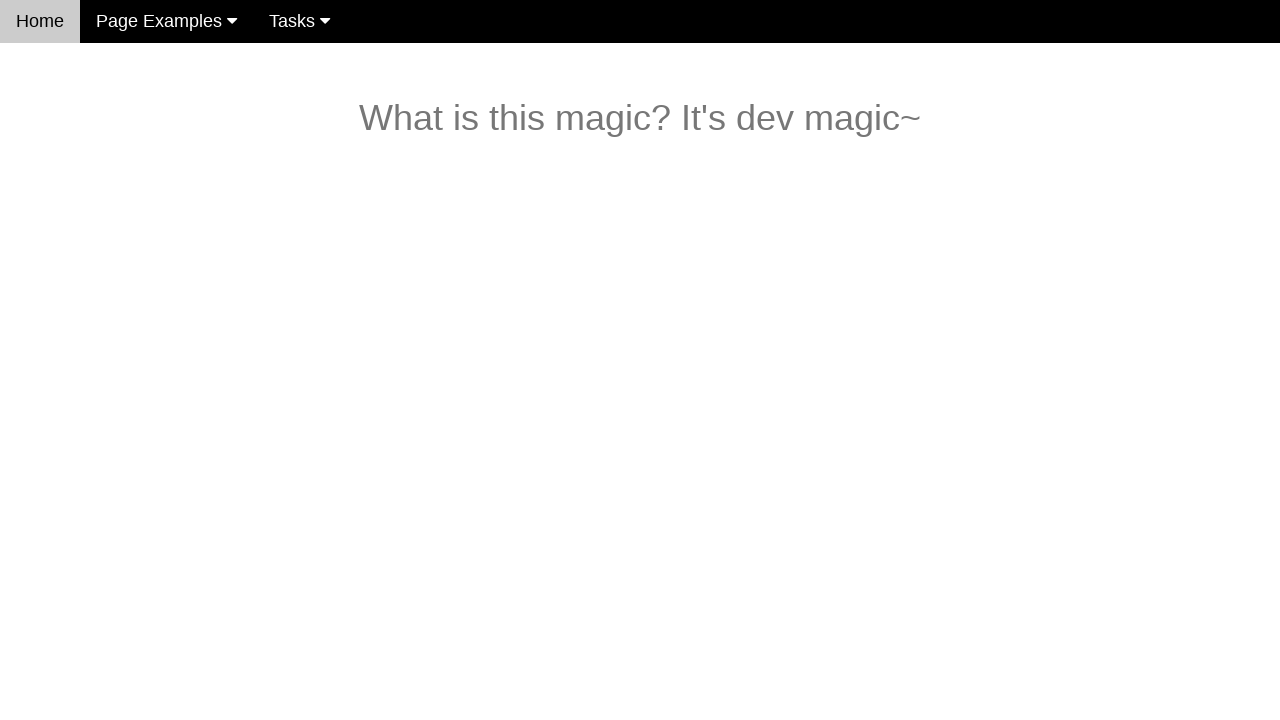

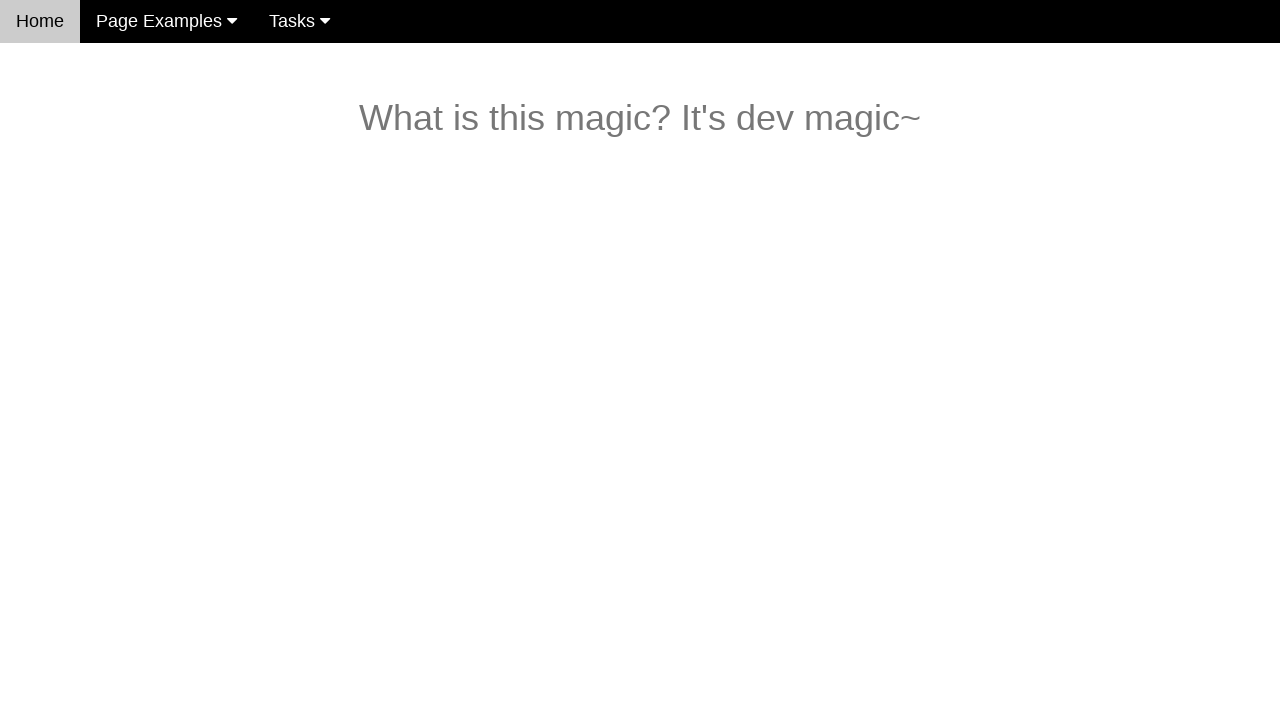